Tests a text box form by filling multiple fields, submitting the form, and verifying the submitted data is displayed correctly

Starting URL: https://demoqa.com/text-box

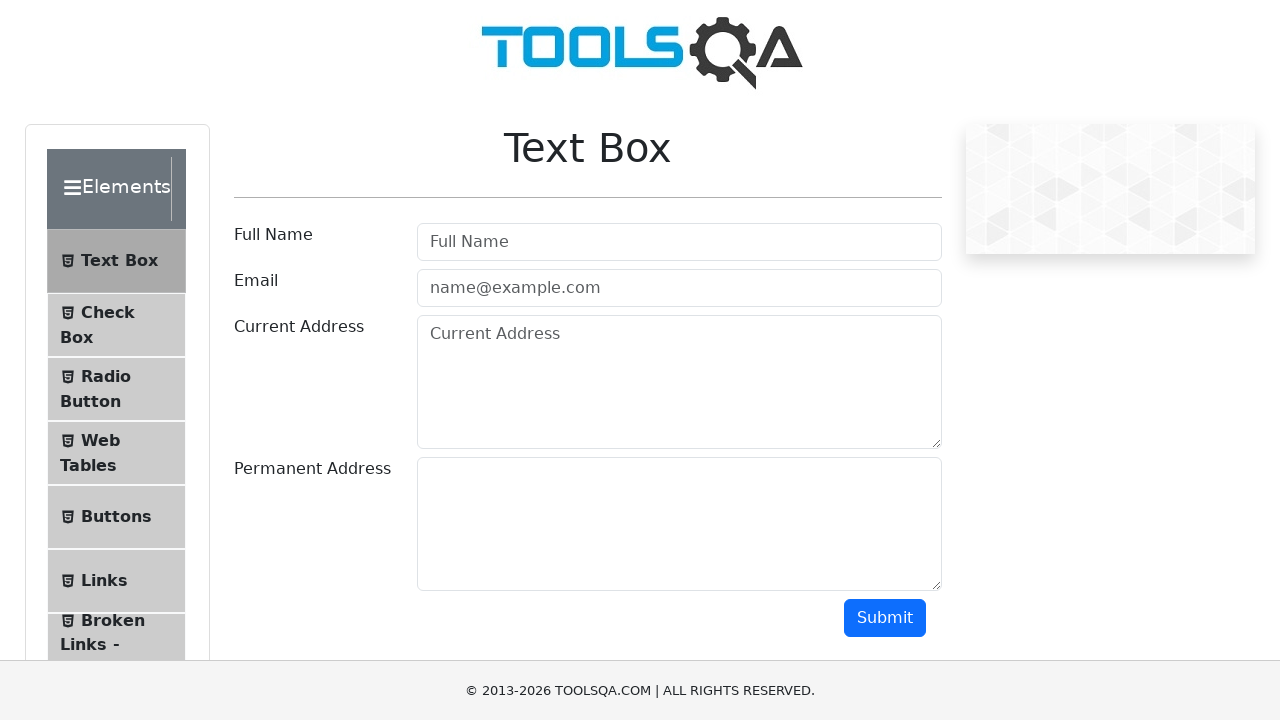

Filled full name field with 'UserName' on #userName
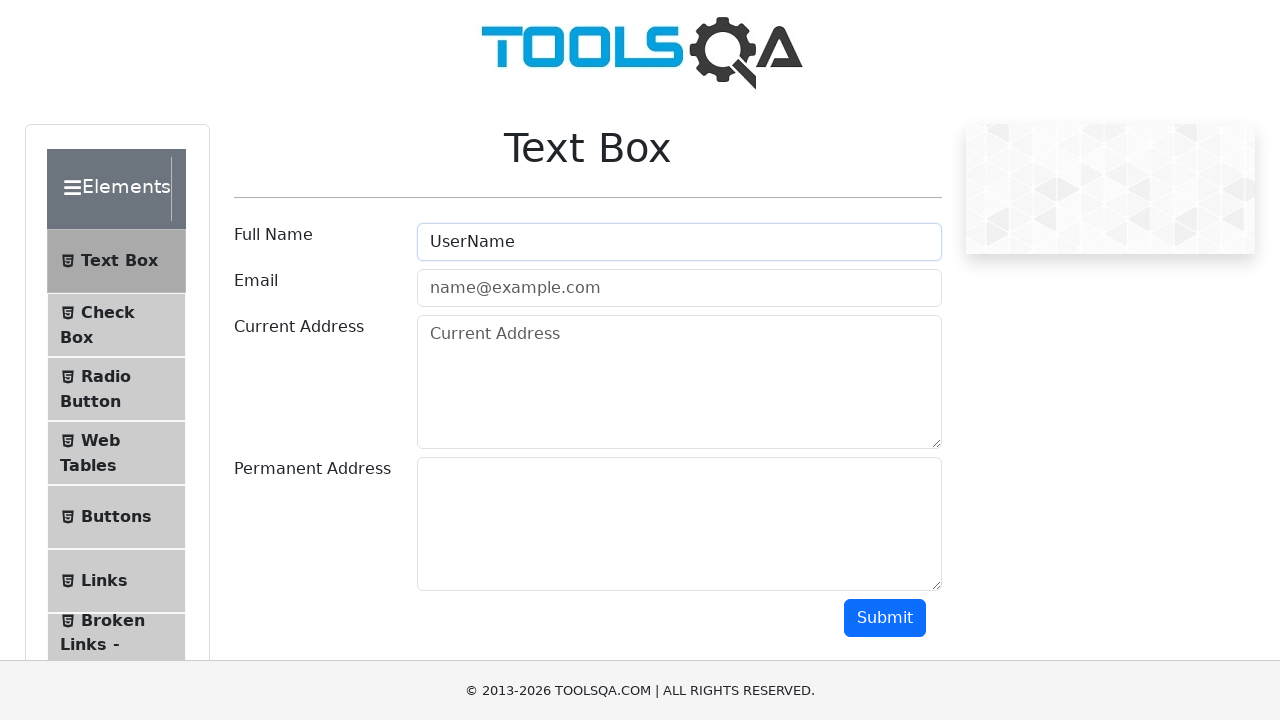

Filled email field with 'email@example.com' on #userEmail
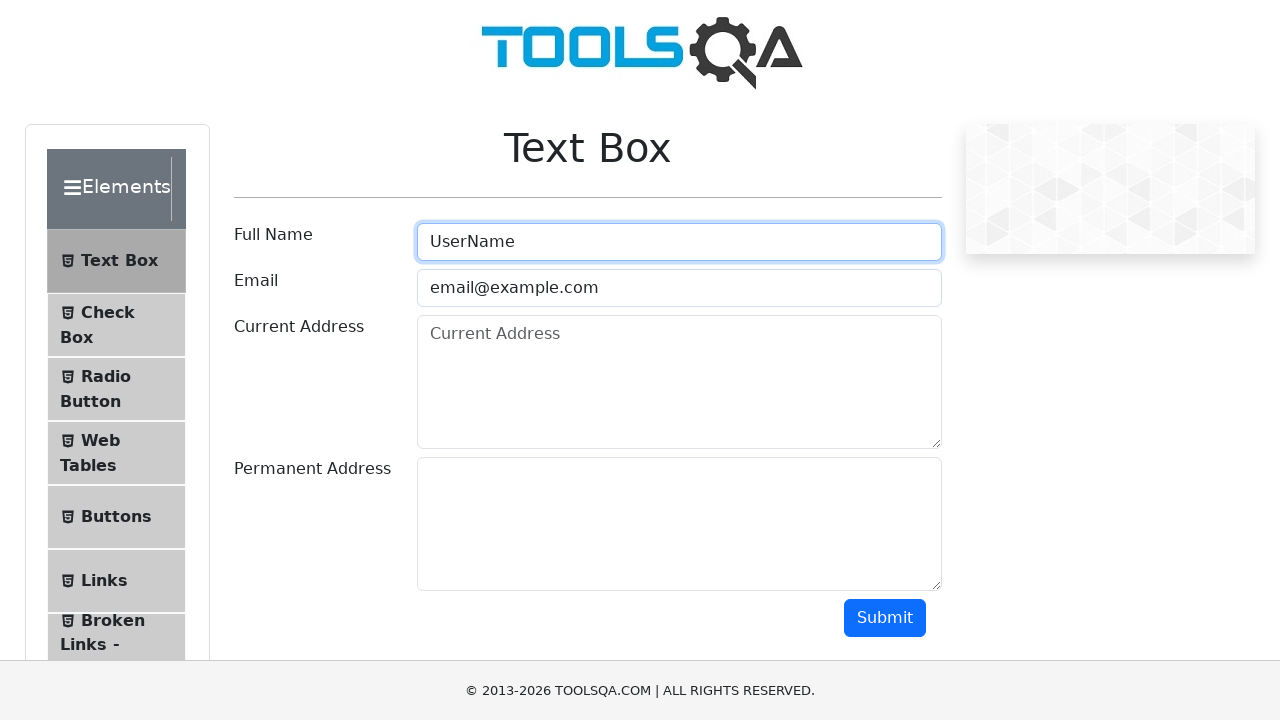

Filled current address field with 'User current address' on #currentAddress
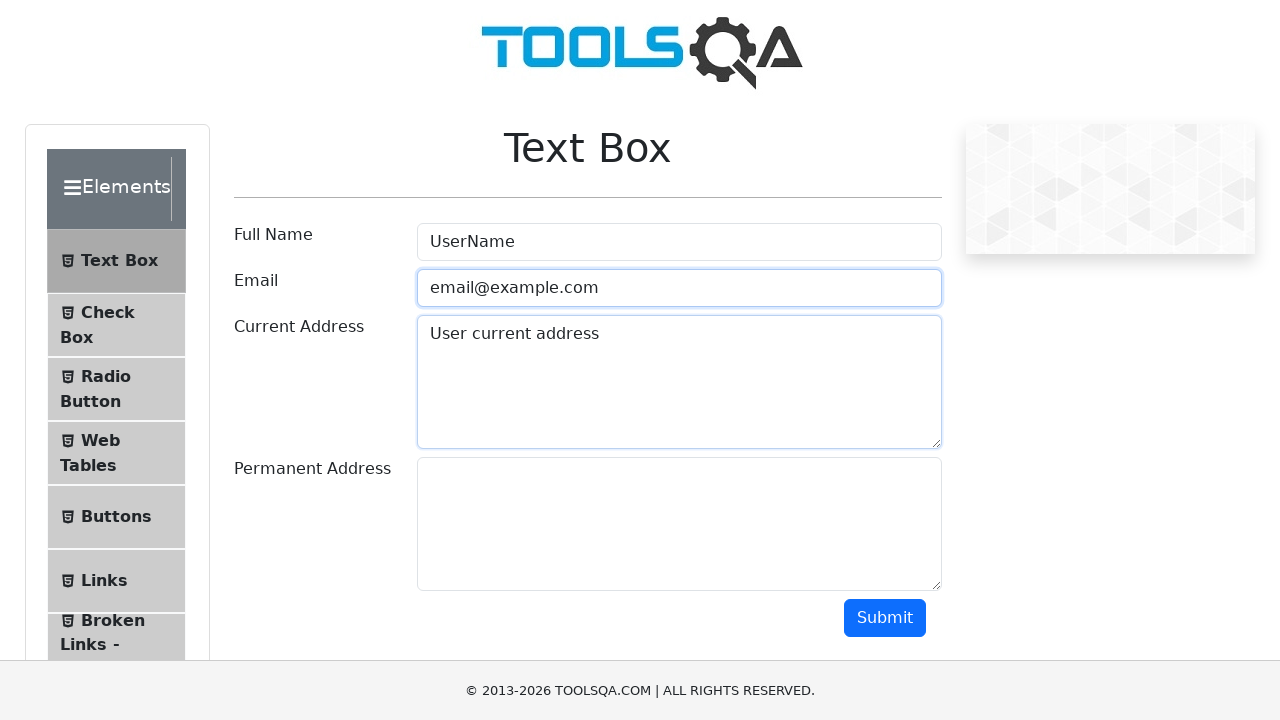

Filled permanent address field with 'User permanent address' on #permanentAddress
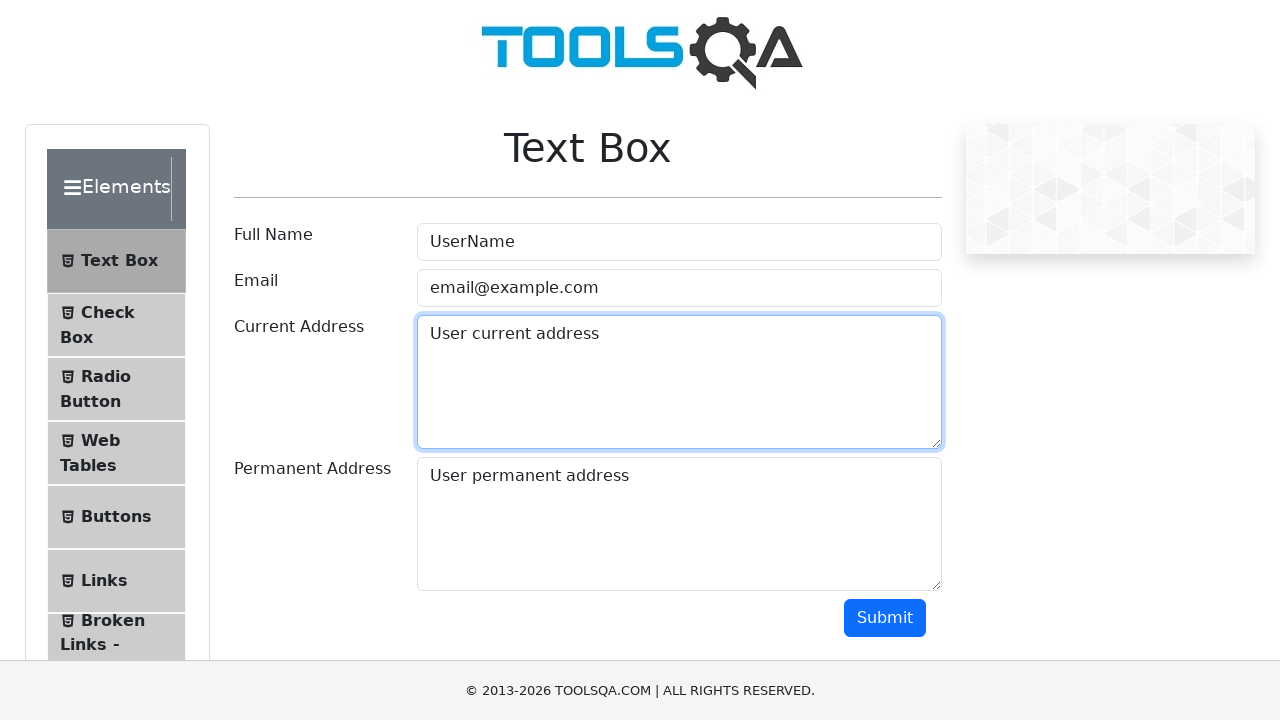

Clicked submit button to submit form at (885, 618) on #submit
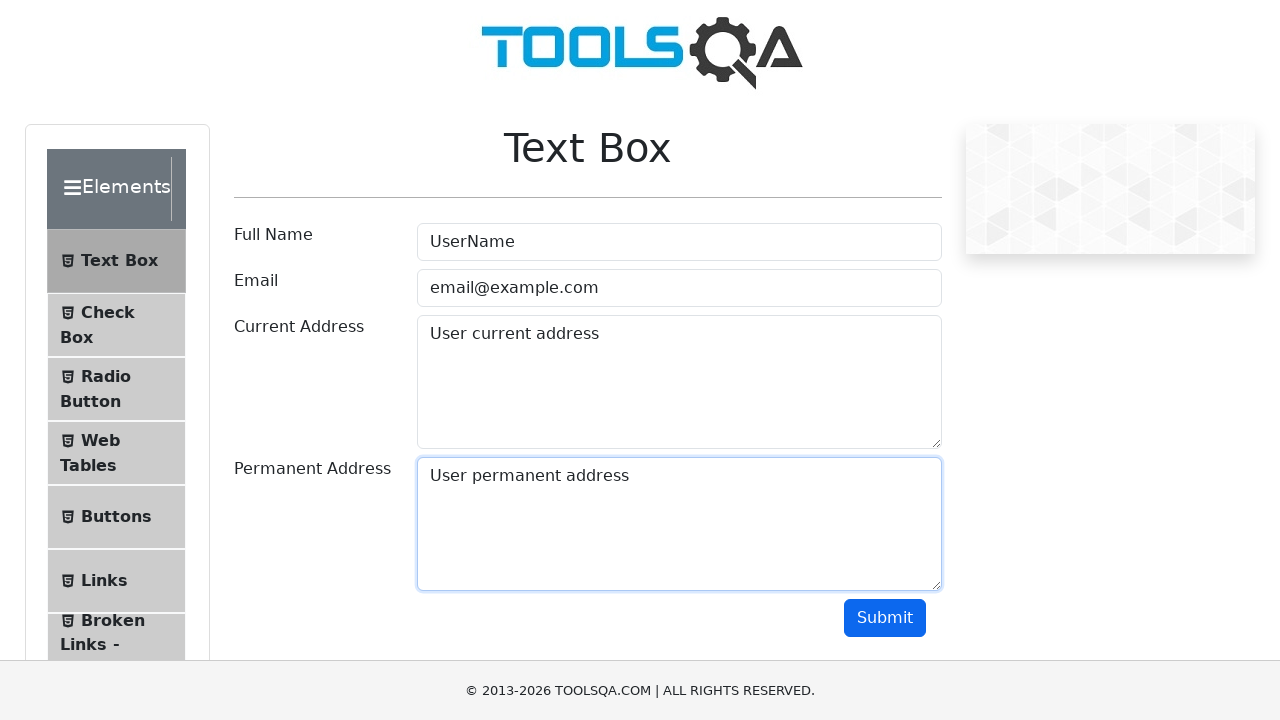

Results section loaded after form submission
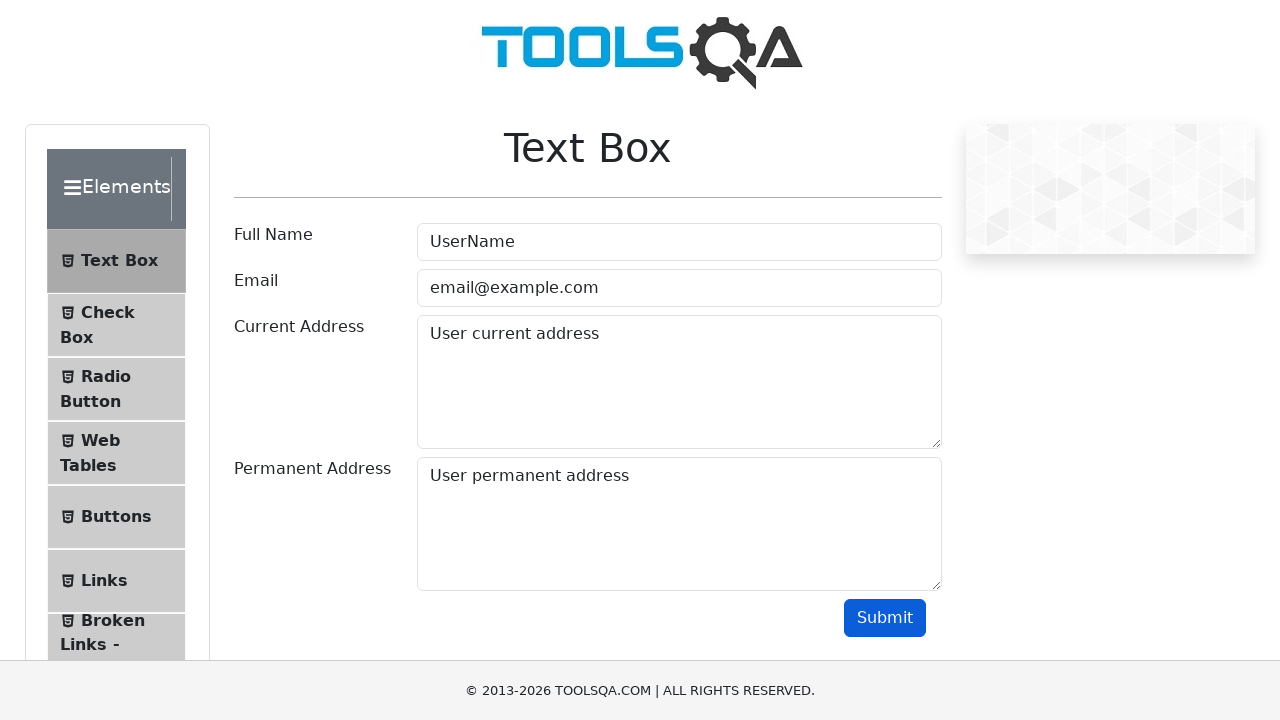

Retrieved all result elements
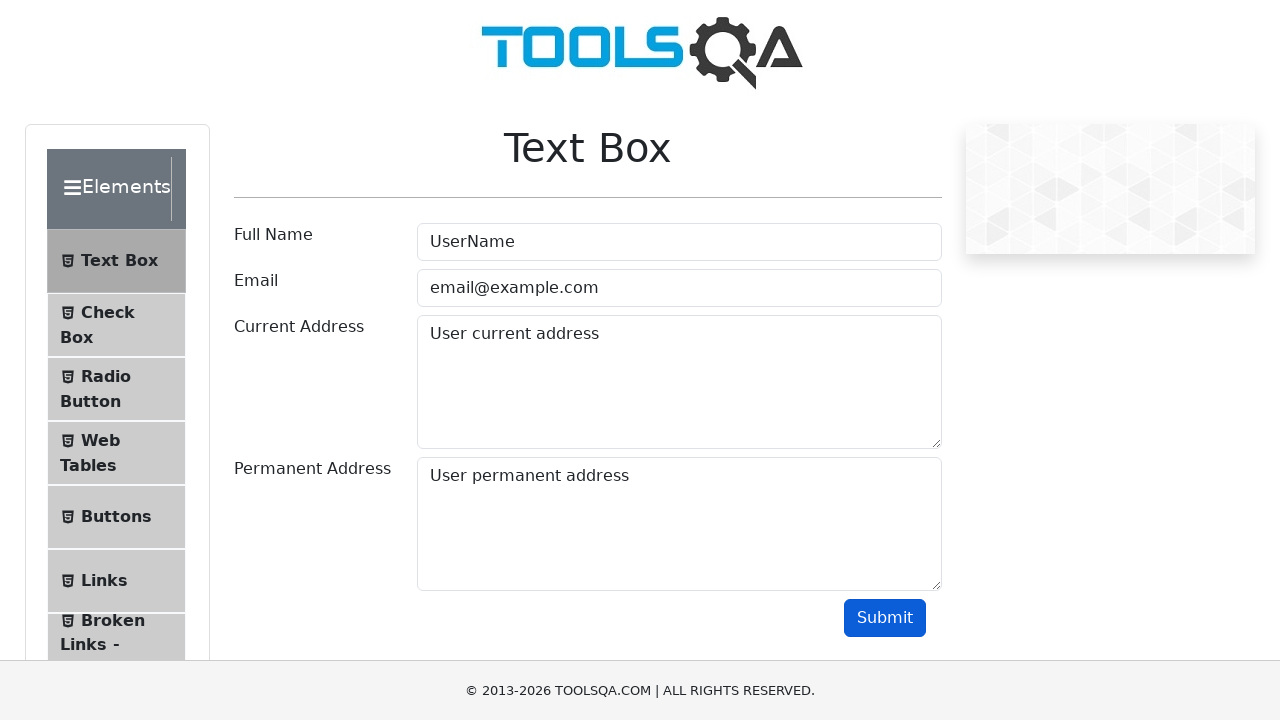

Verified full name 'UserName' appears in results
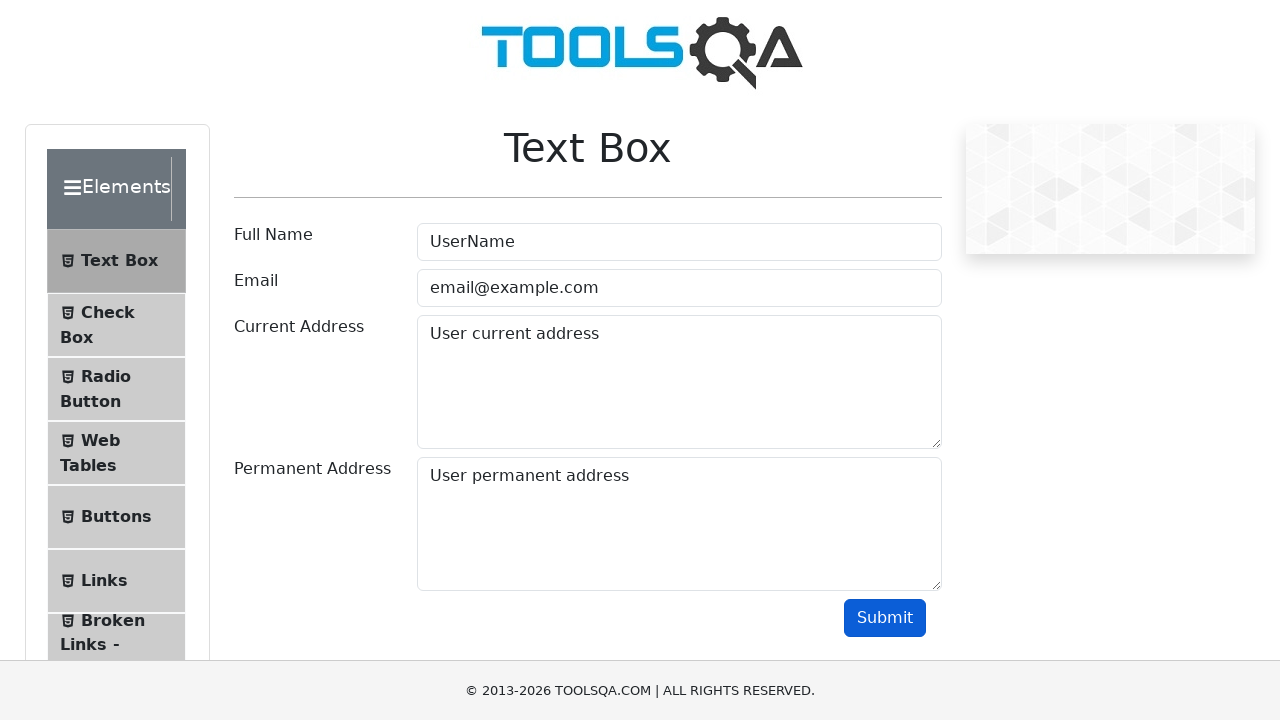

Verified email 'email@example.com' appears in results
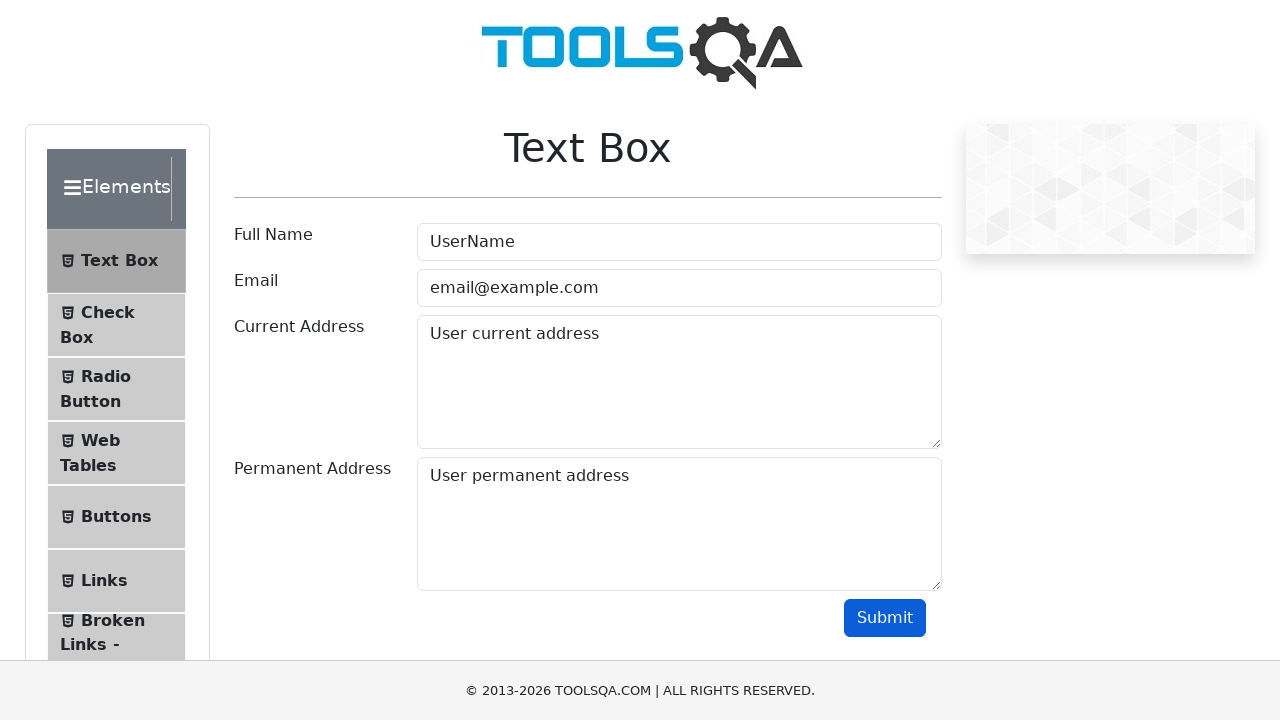

Verified current address 'User current address' appears in results
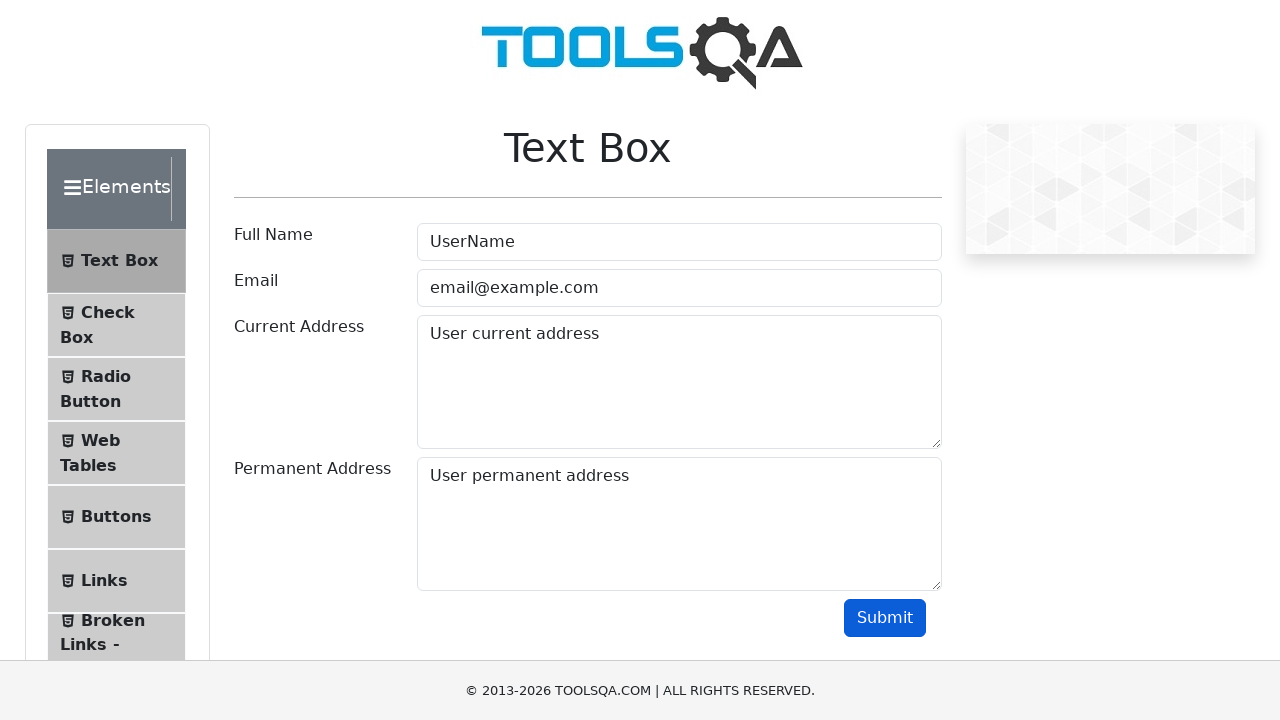

Verified permanent address 'User permanent address' appears in results
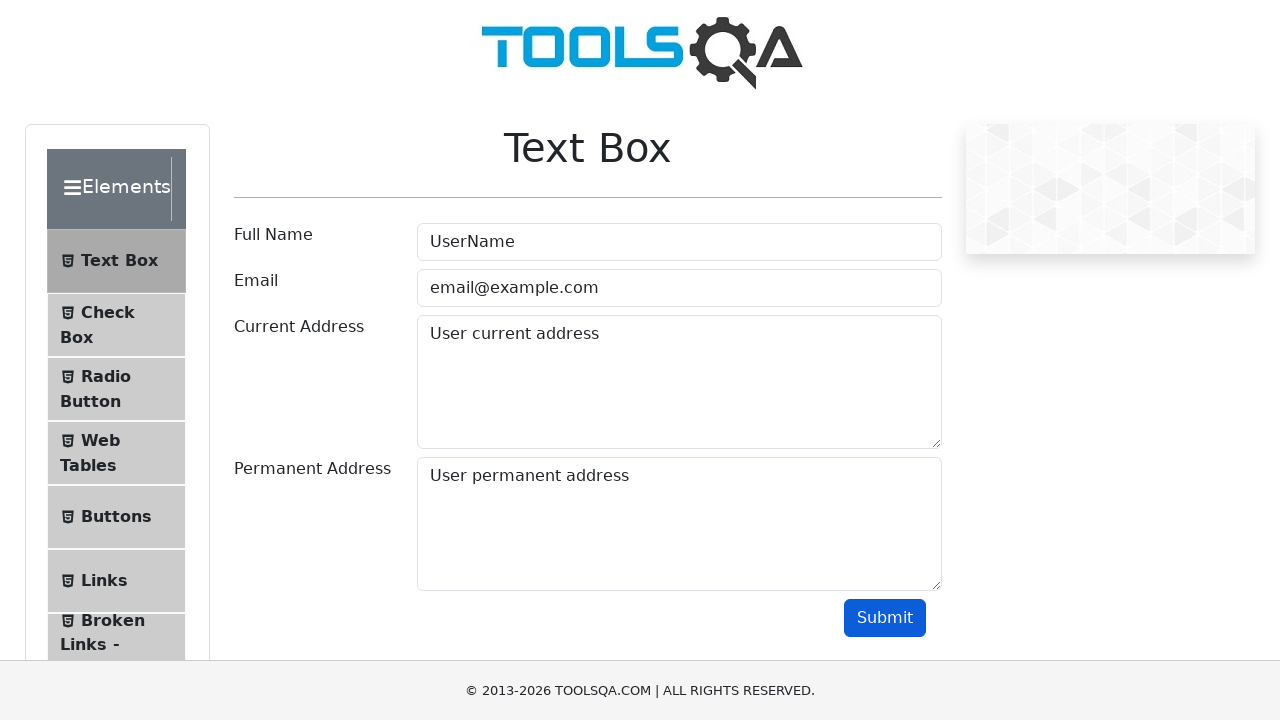

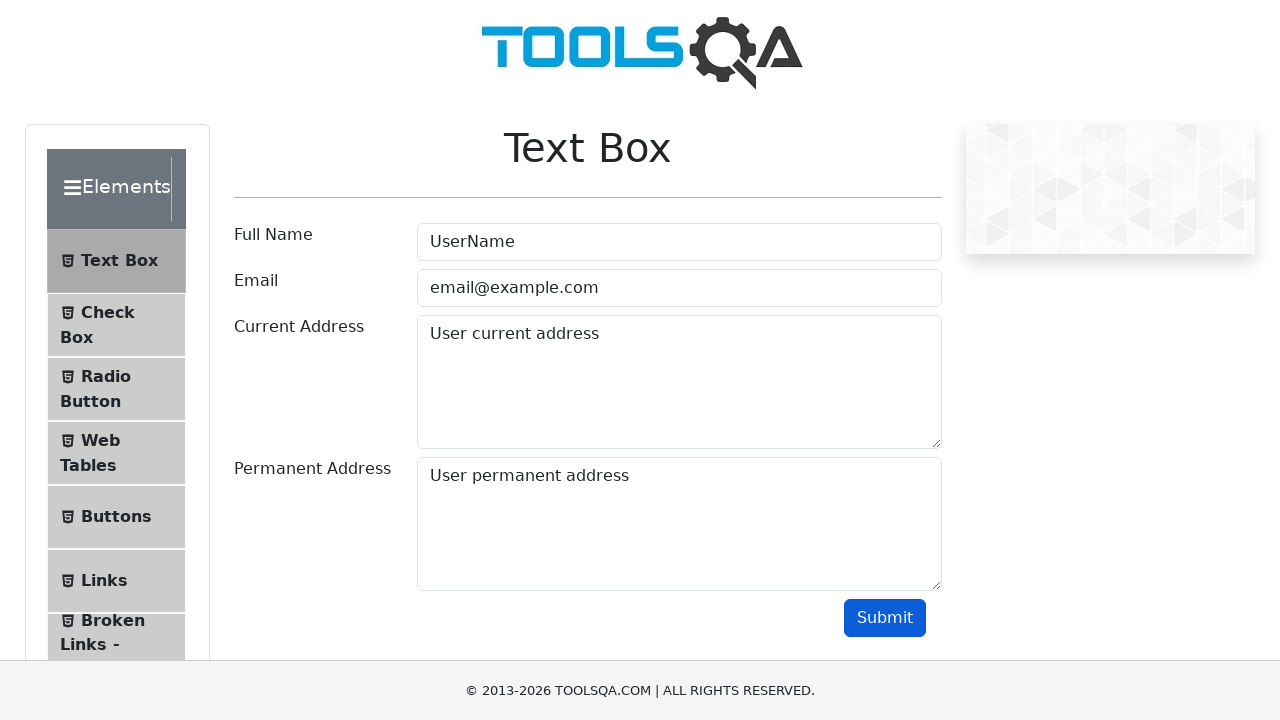